Tests multiplying negative and positive integers (-2 * 3 = -6) using the calculator

Starting URL: https://testsheepnz.github.io/BasicCalculator

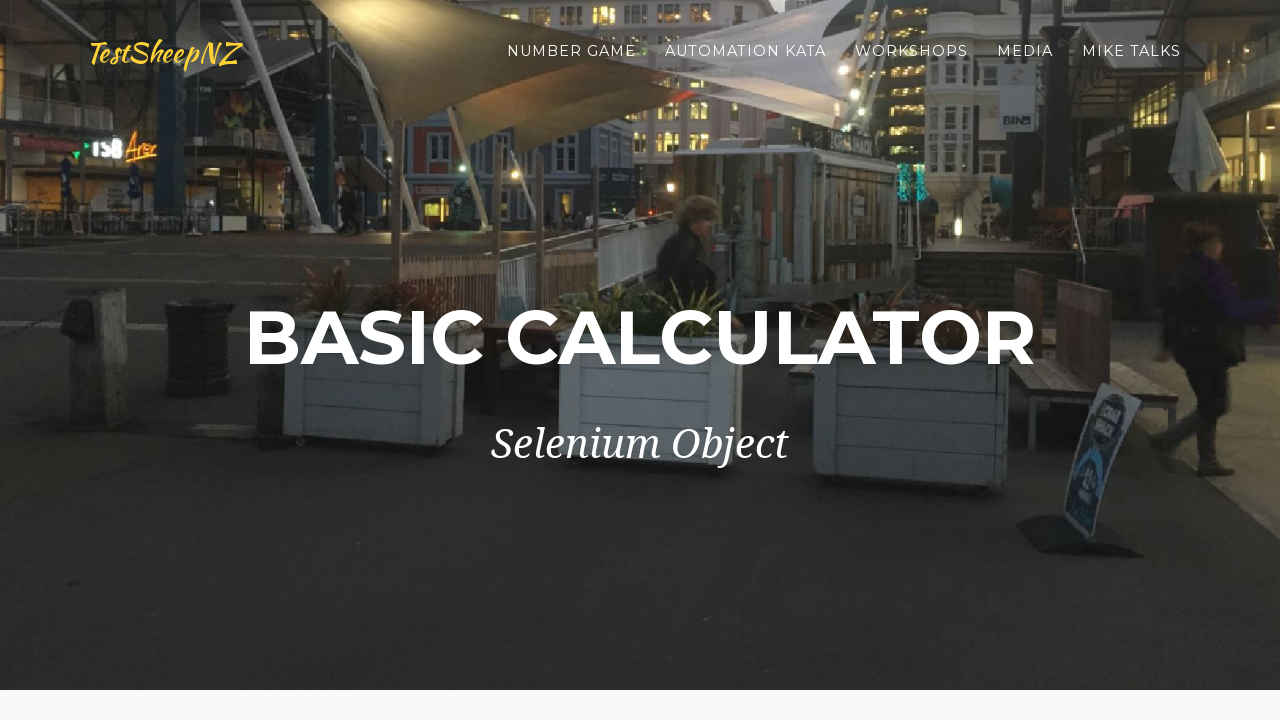

Selected Prototype build version on #selectBuild
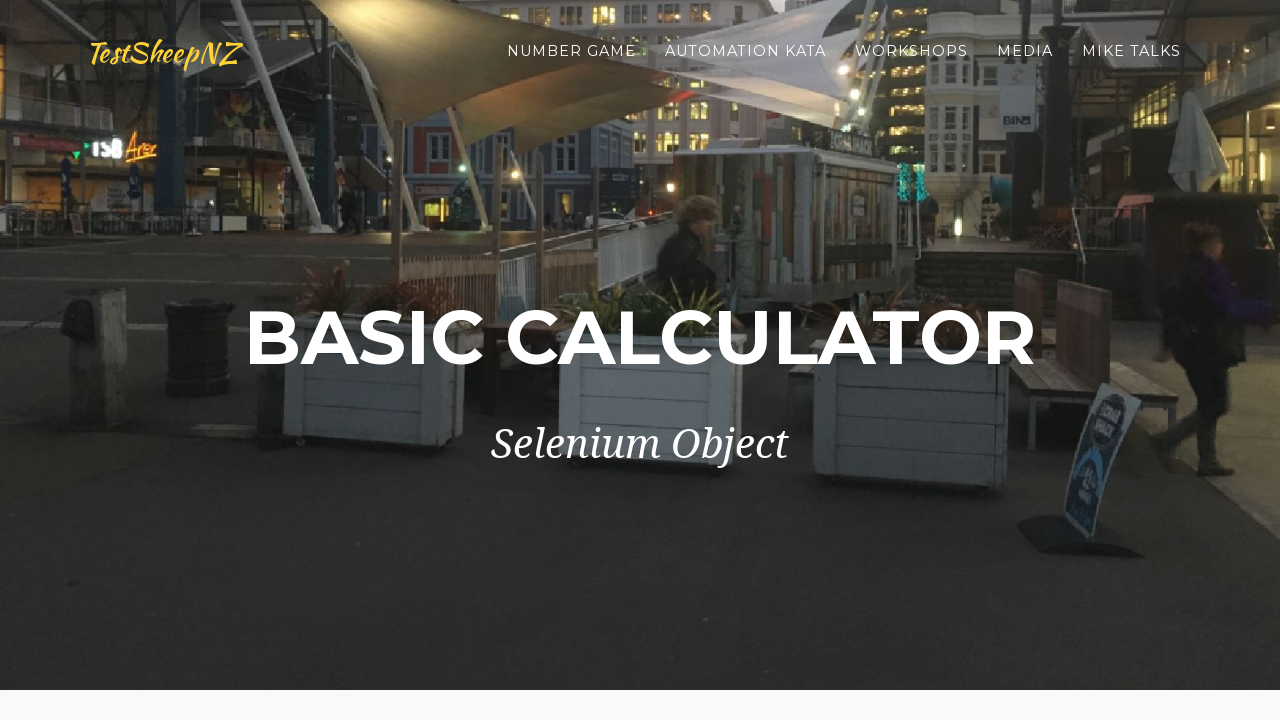

Entered first number -2 on #number1Field
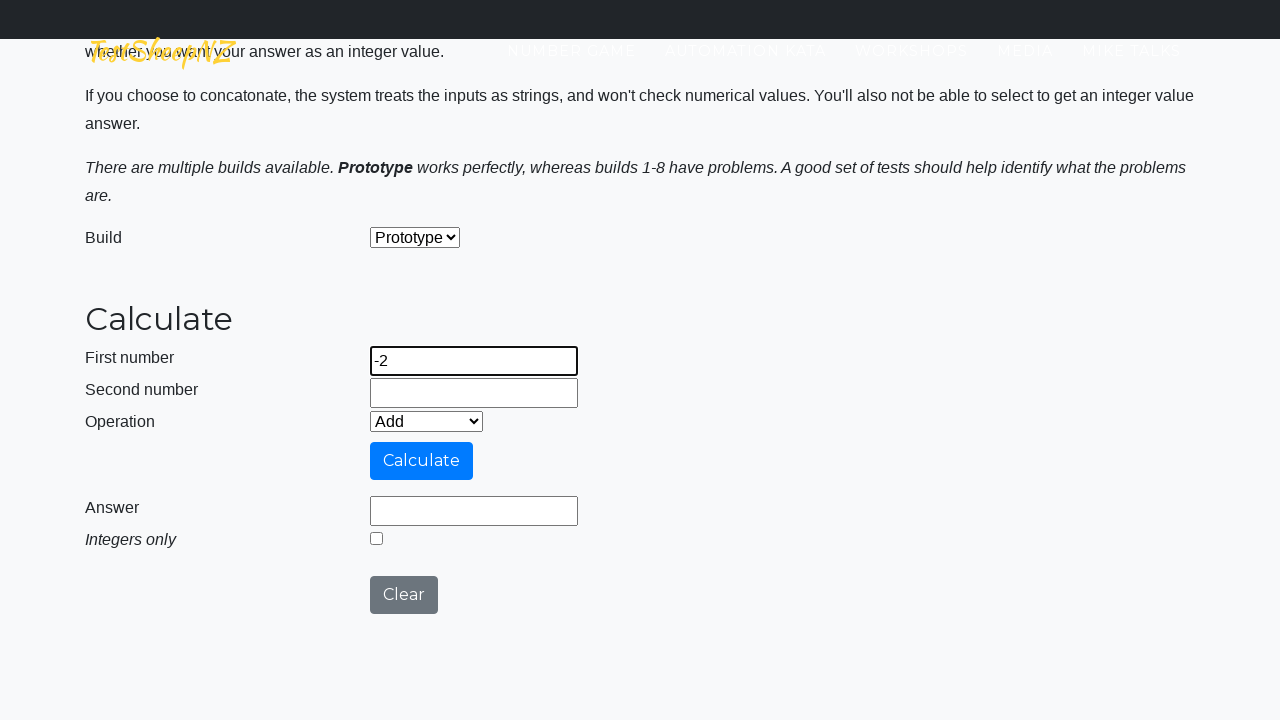

Entered second number 3 on #number2Field
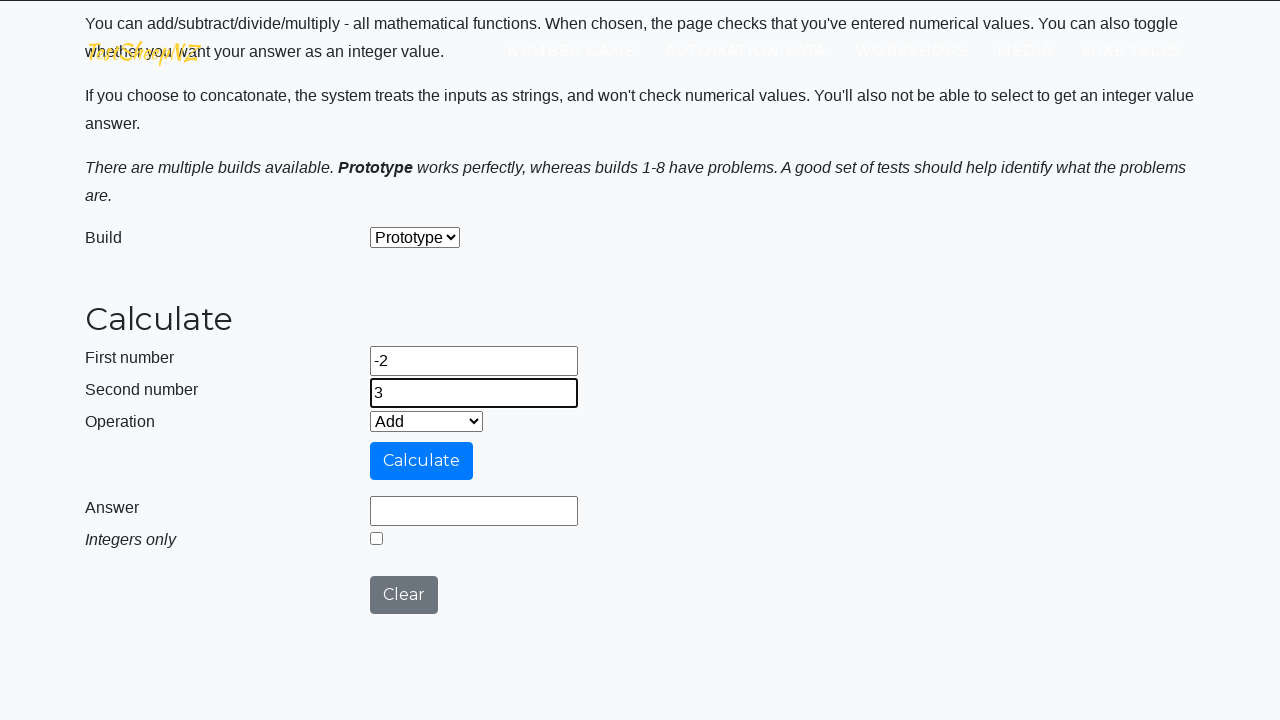

Selected Multiply operation on #selectOperationDropdown
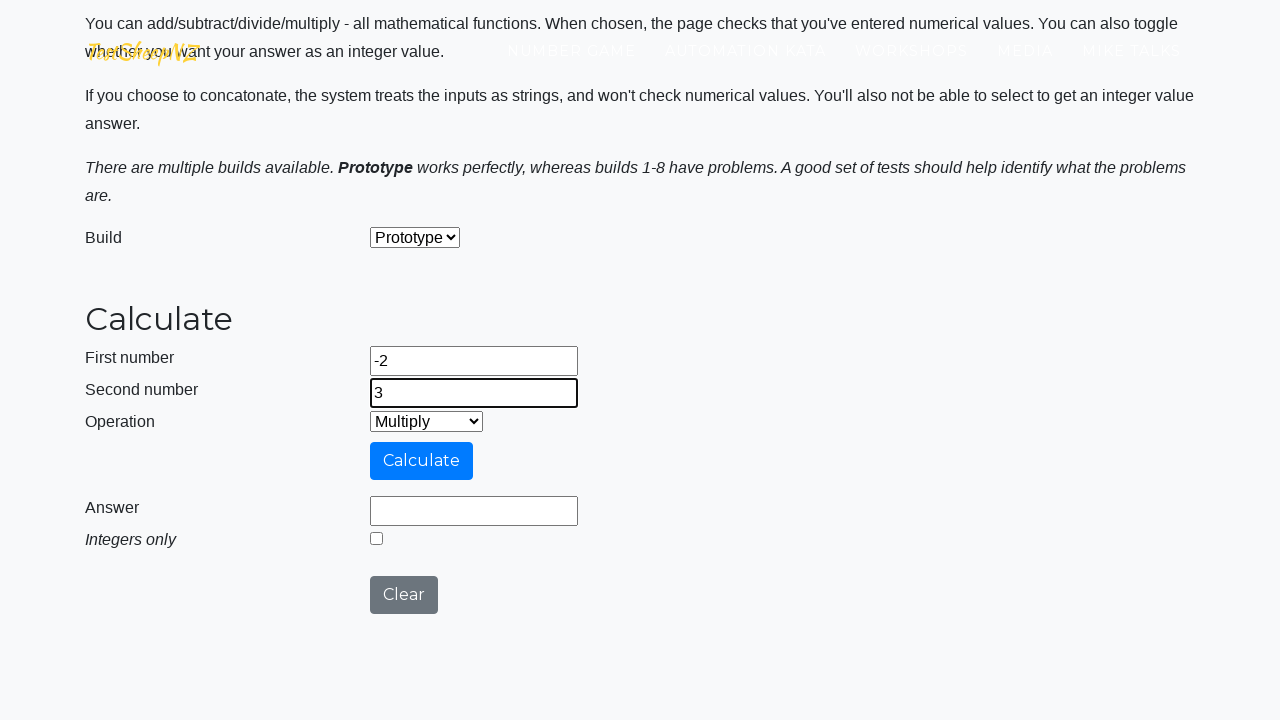

Clicked calculate button at (422, 461) on #calculateButton
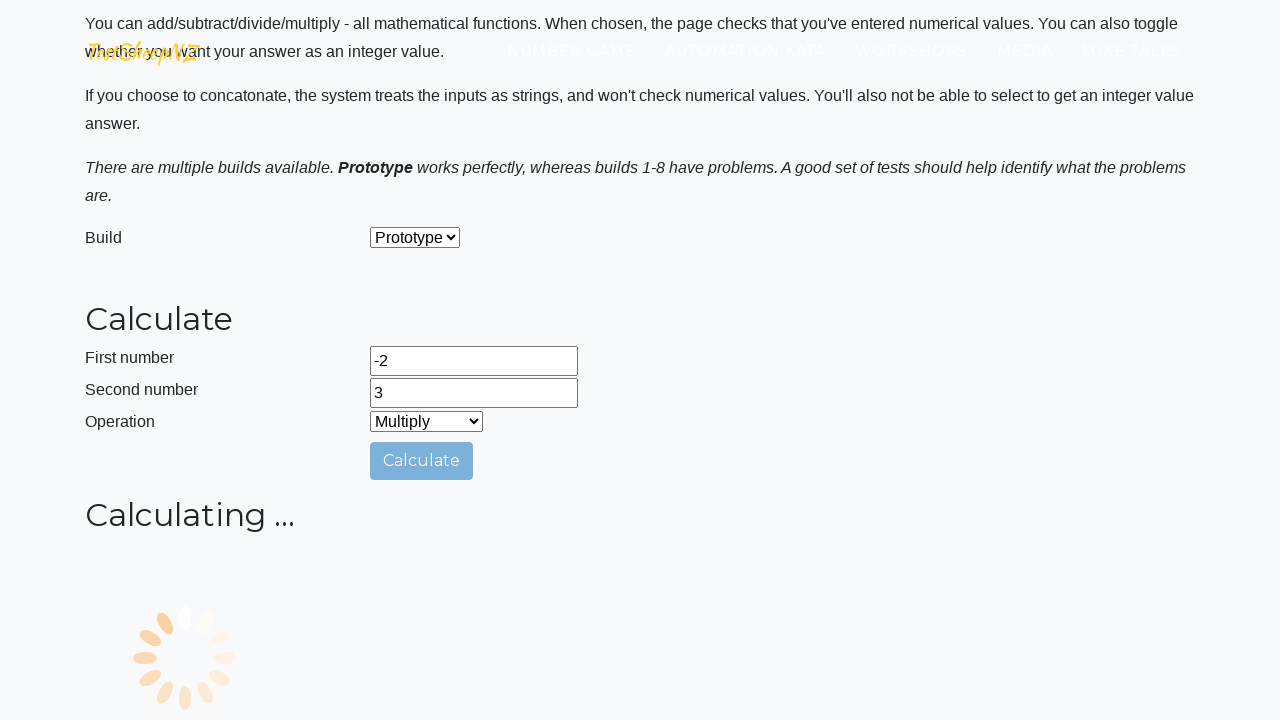

Verified calculation result is -6
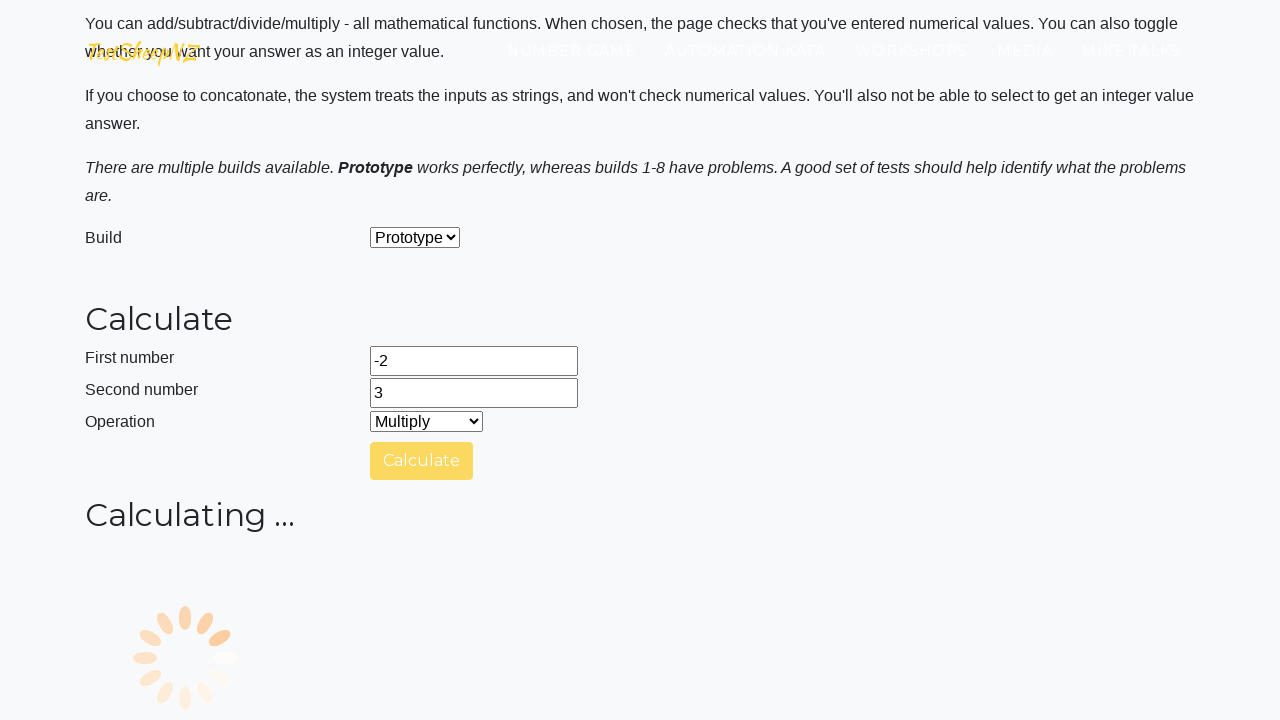

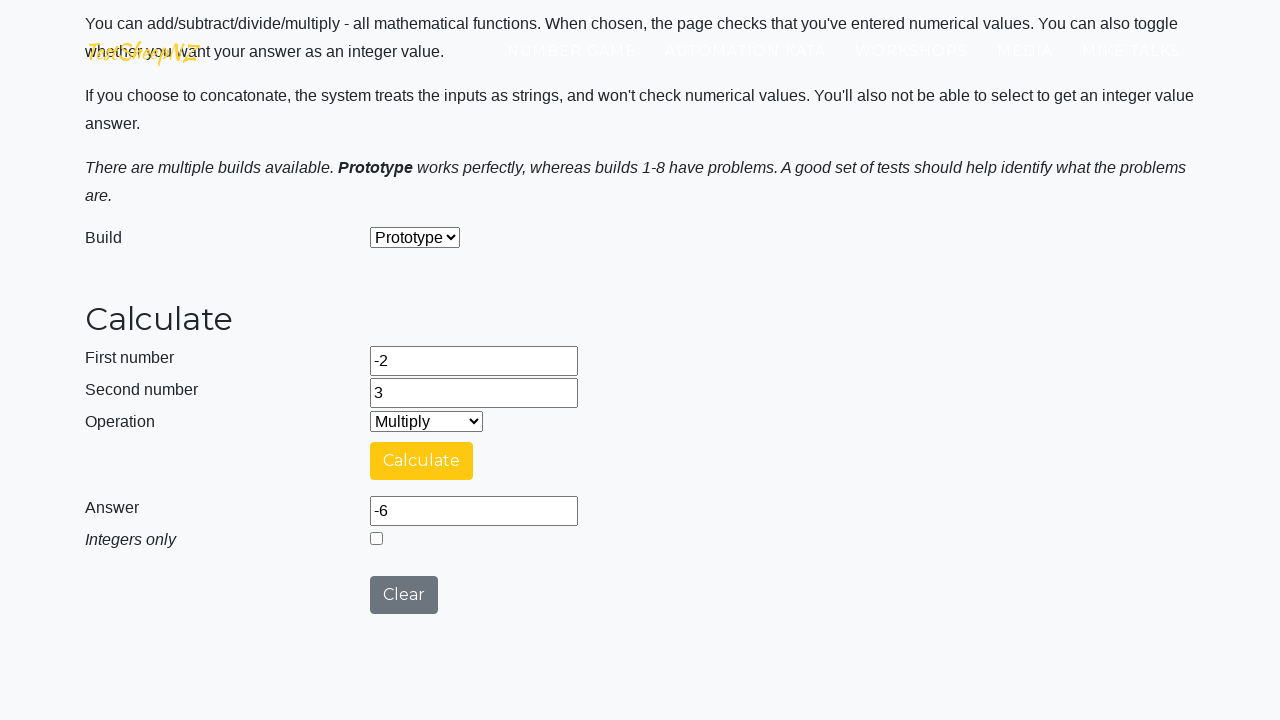